Tests various UI controls on a practice page including dropdown selection, radio buttons, checkboxes (checking/unchecking), and verifying element attributes

Starting URL: https://rahulshettyacademy.com/loginpagePractise/

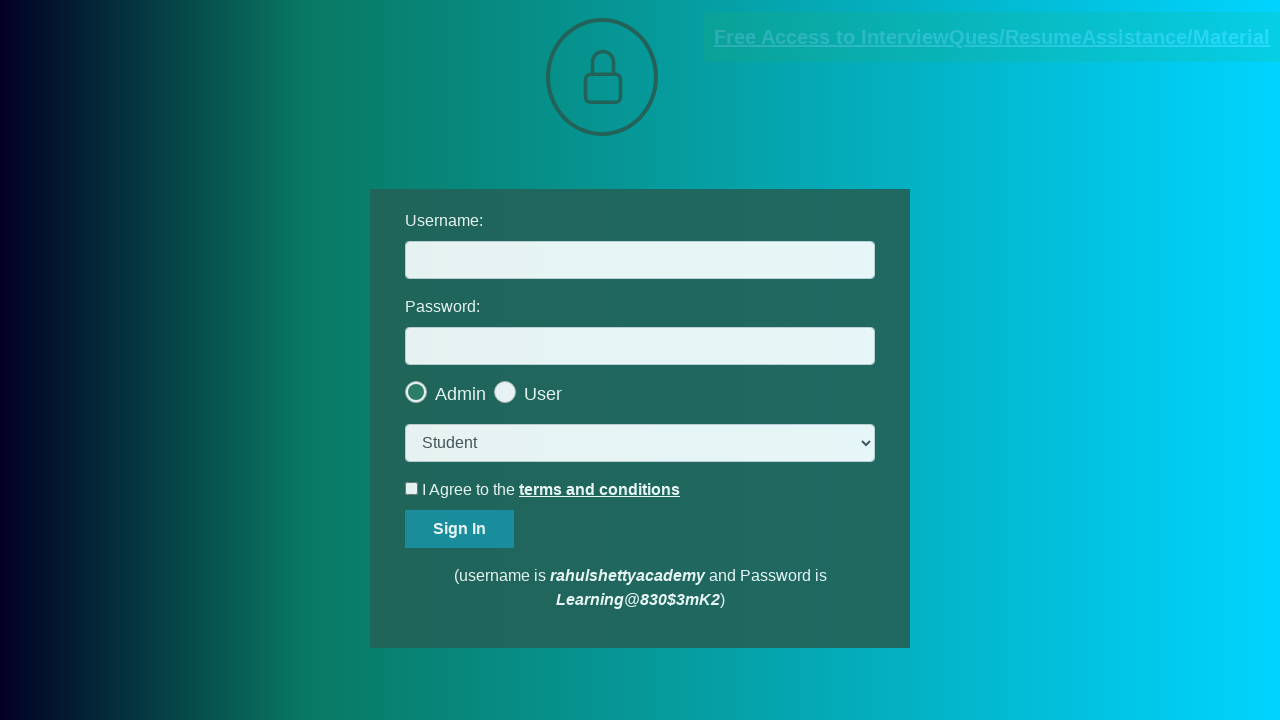

Selected 'consult' option from dropdown menu on select[class="form-control"]
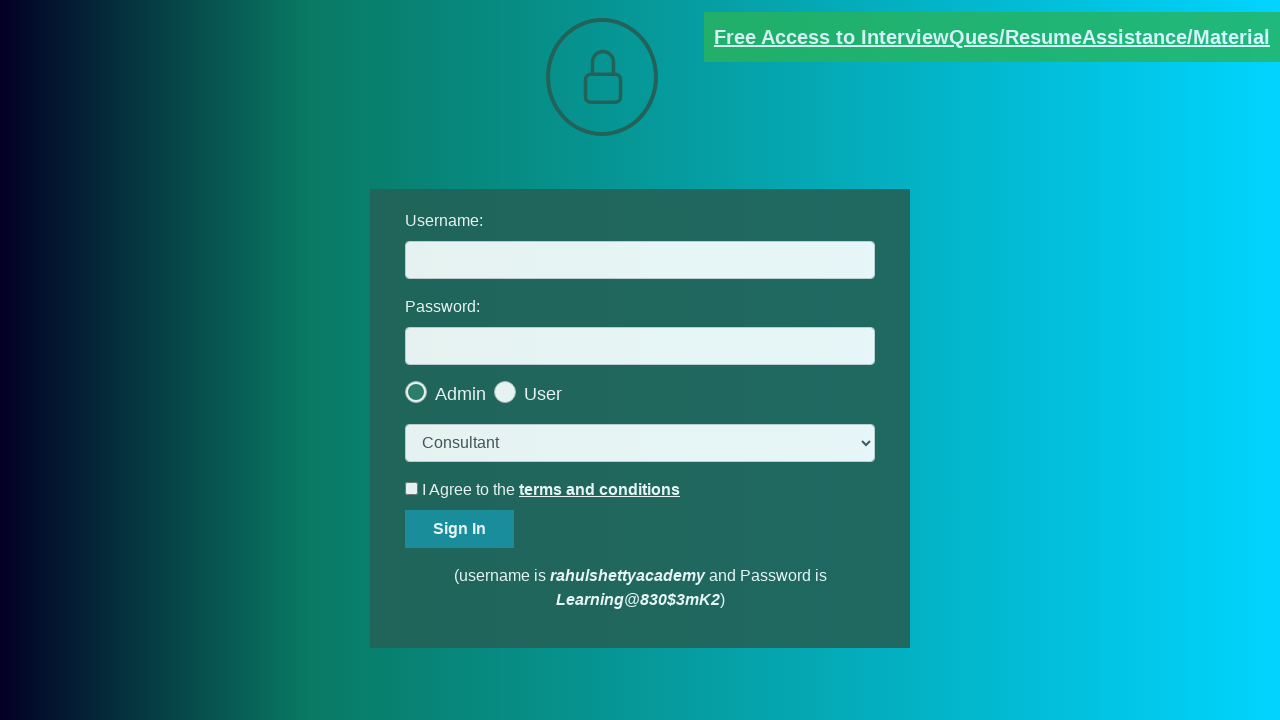

Clicked second radio button for user role selection at (505, 392) on .checkmark >> nth=1
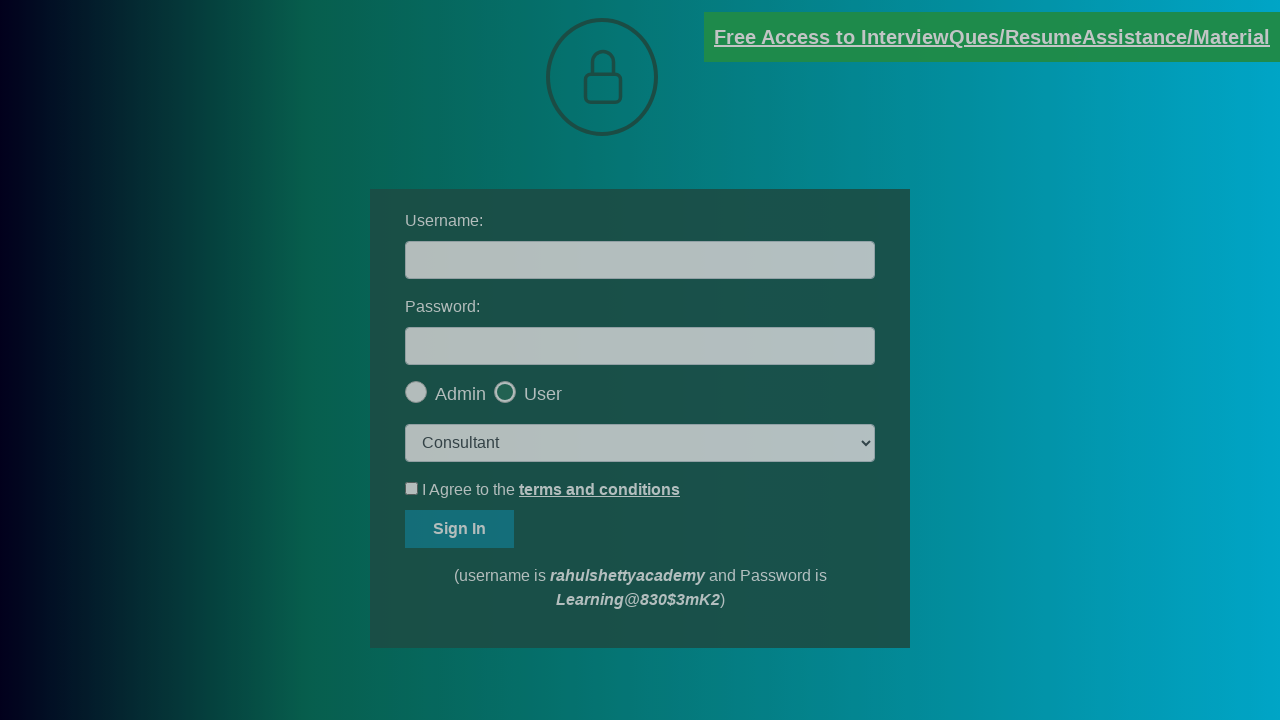

Clicked OK button to confirm dialog at (698, 144) on #okayBtn
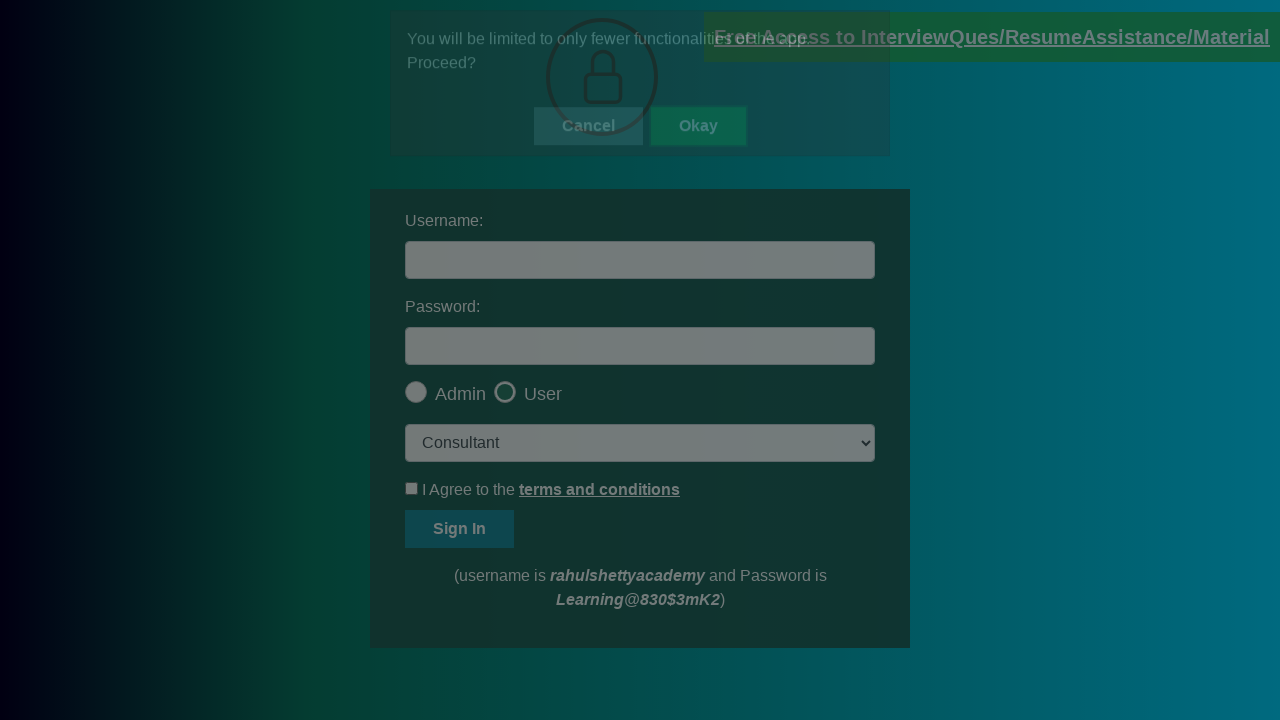

Clicked terms checkbox to check it at (412, 488) on #terms
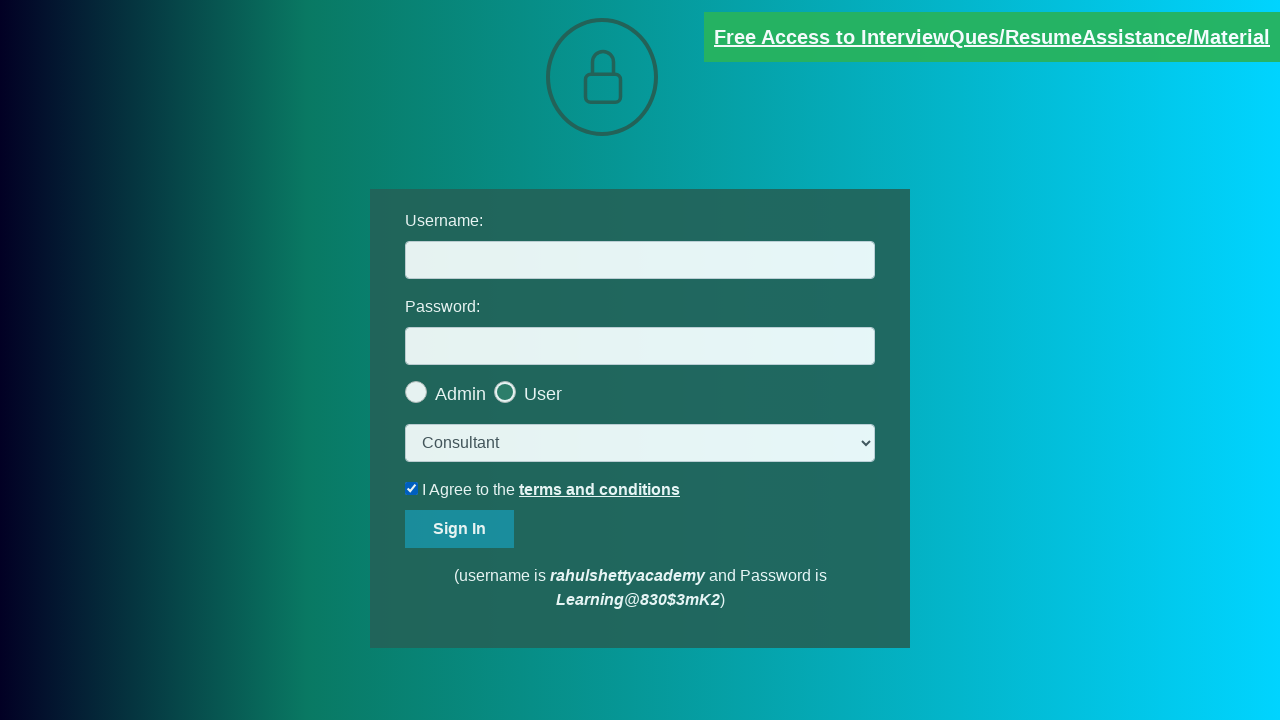

Verified terms checkbox is checked
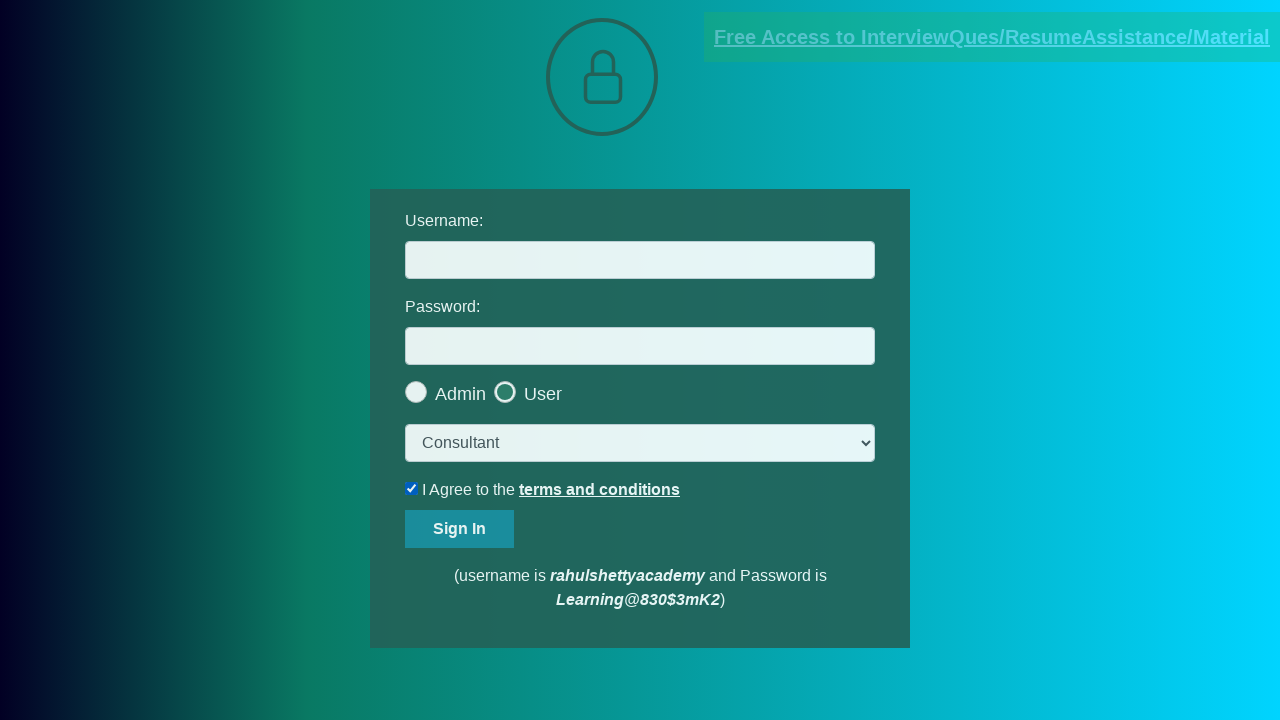

Unchecked terms checkbox at (412, 488) on #terms
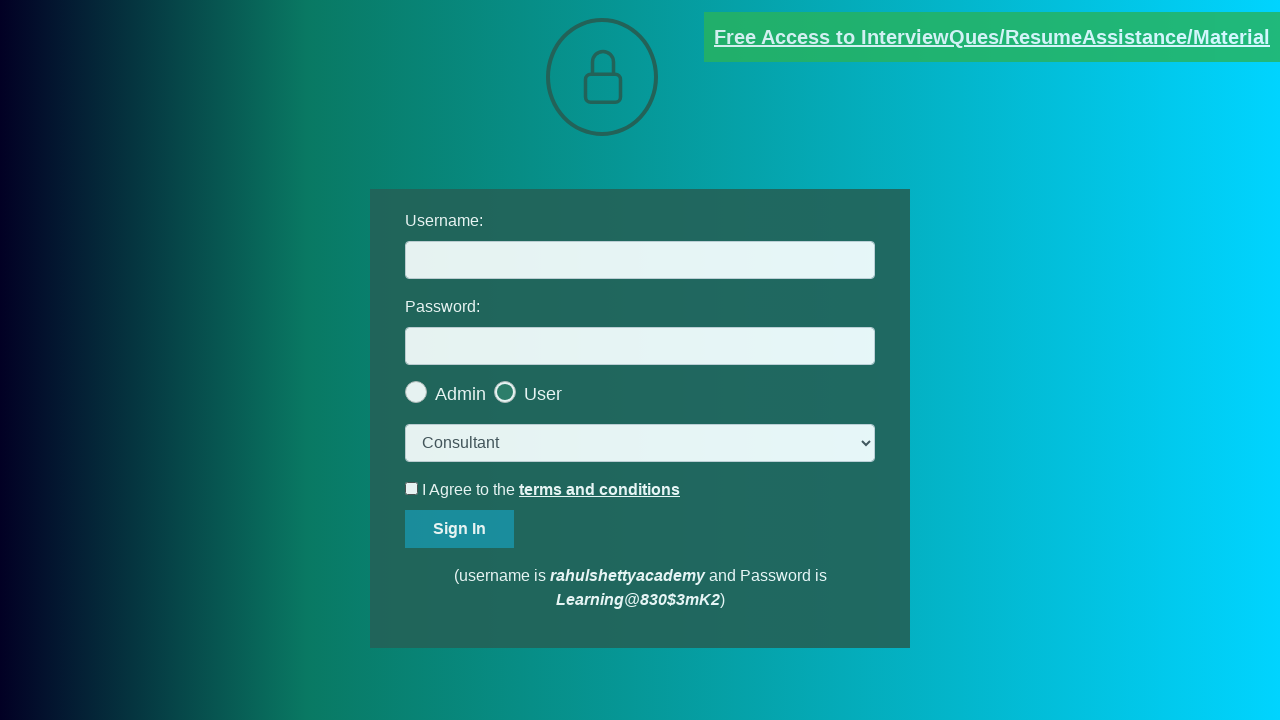

Verified terms checkbox is unchecked
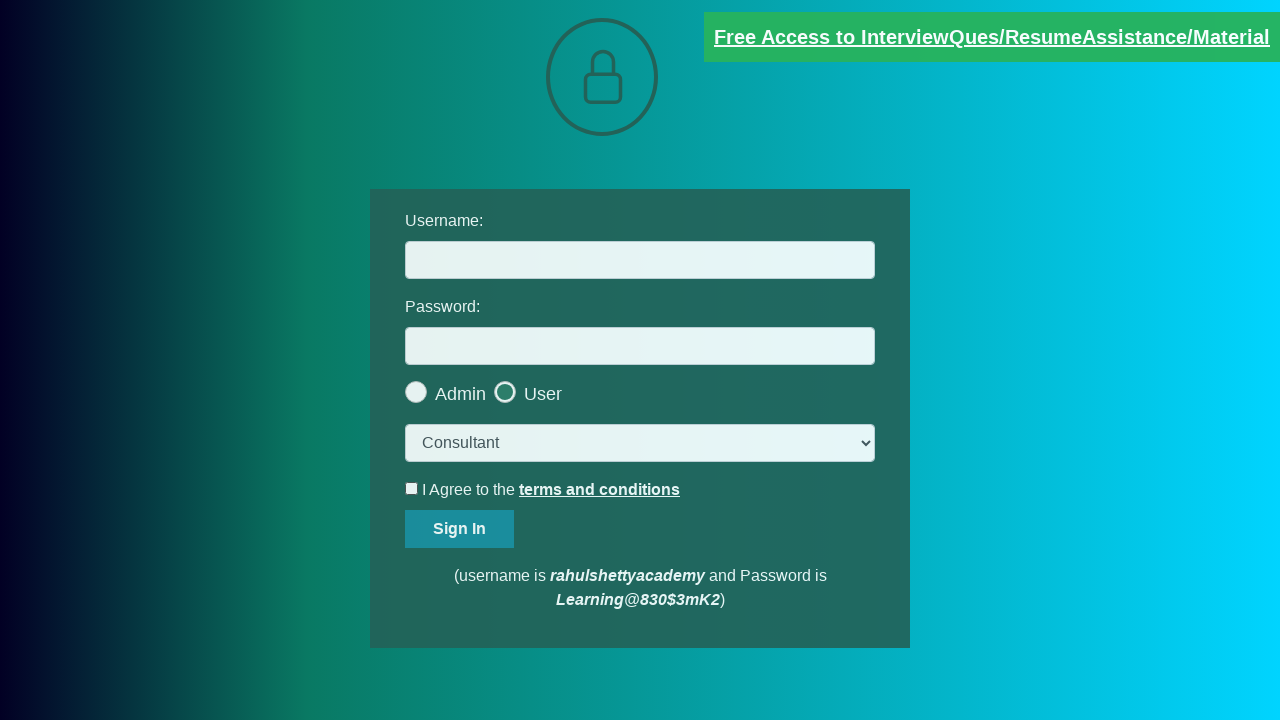

Verified blinking text link has correct 'blinkingText' class attribute
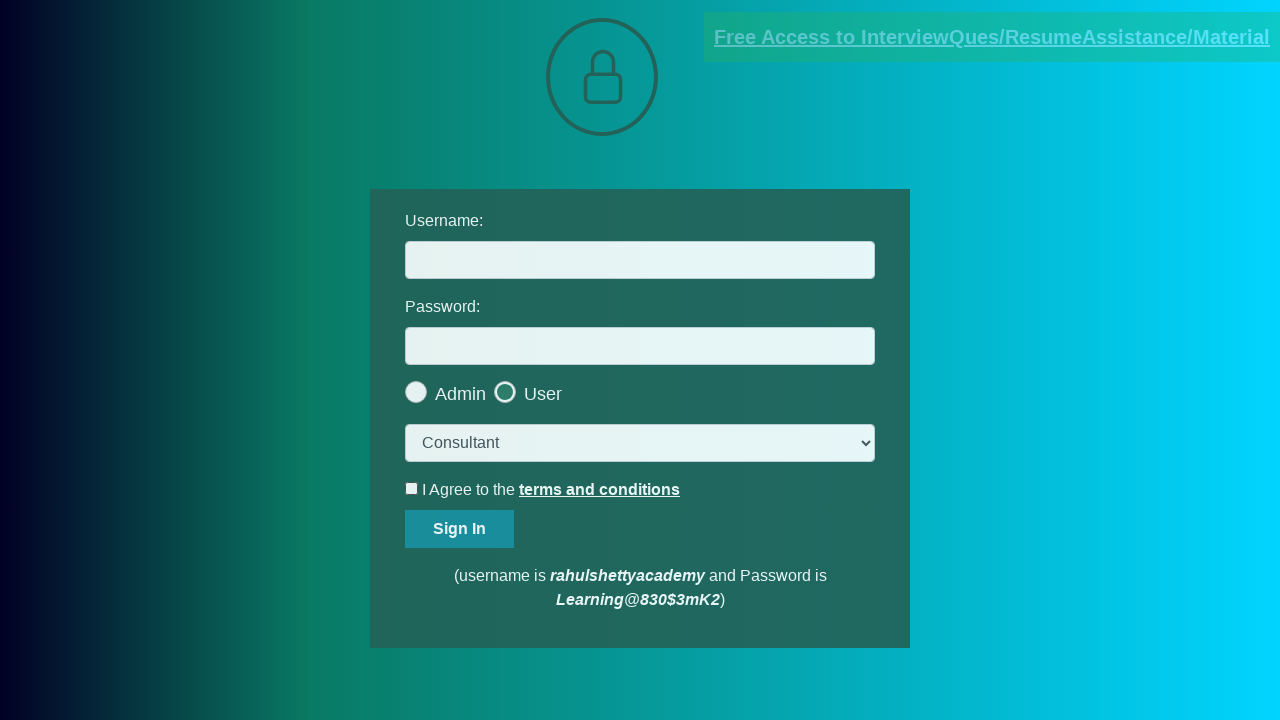

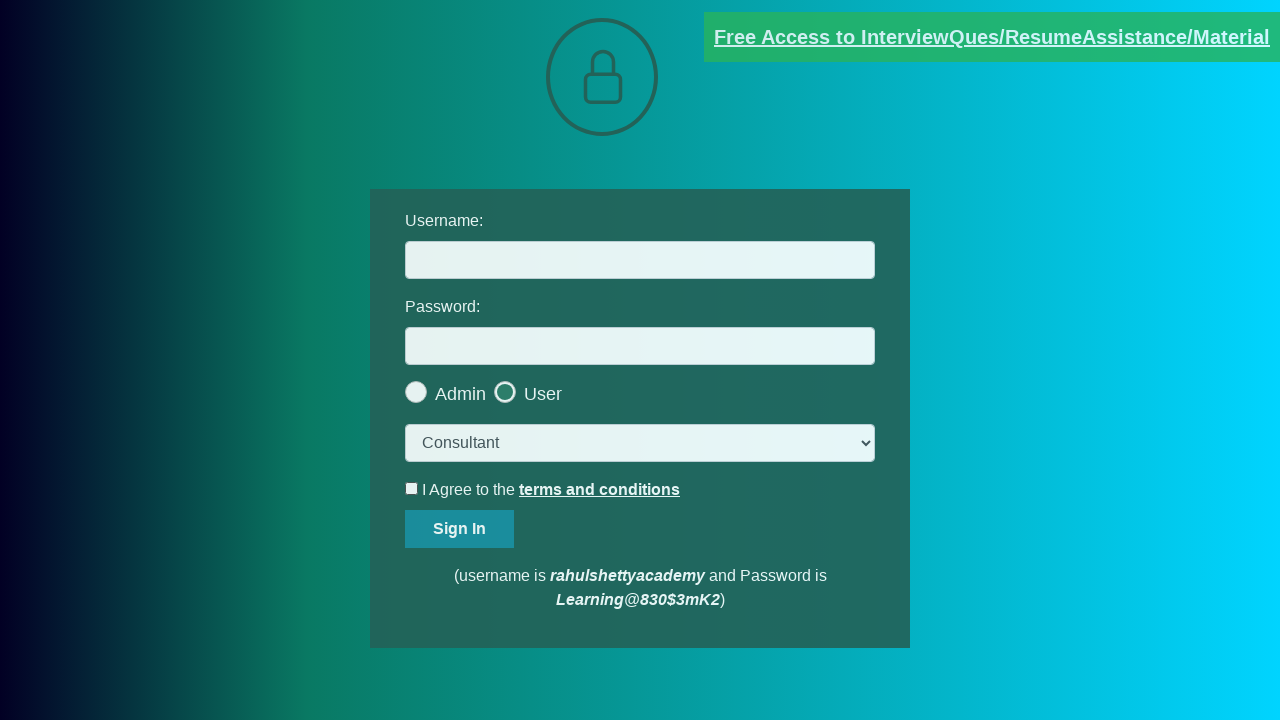